Tests editing a todo item by double-clicking, modifying the text, and pressing Enter.

Starting URL: https://demo.playwright.dev/todomvc

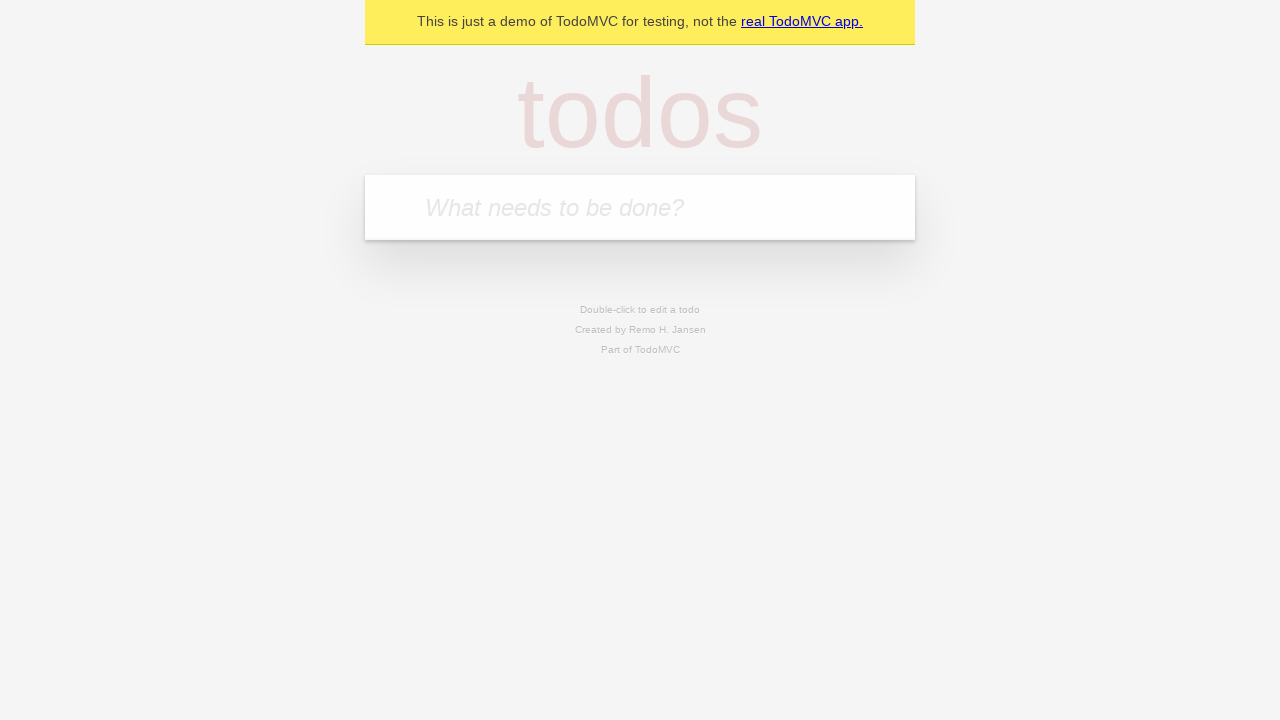

Filled new todo input with 'buy some cheese' on internal:attr=[placeholder="What needs to be done?"i]
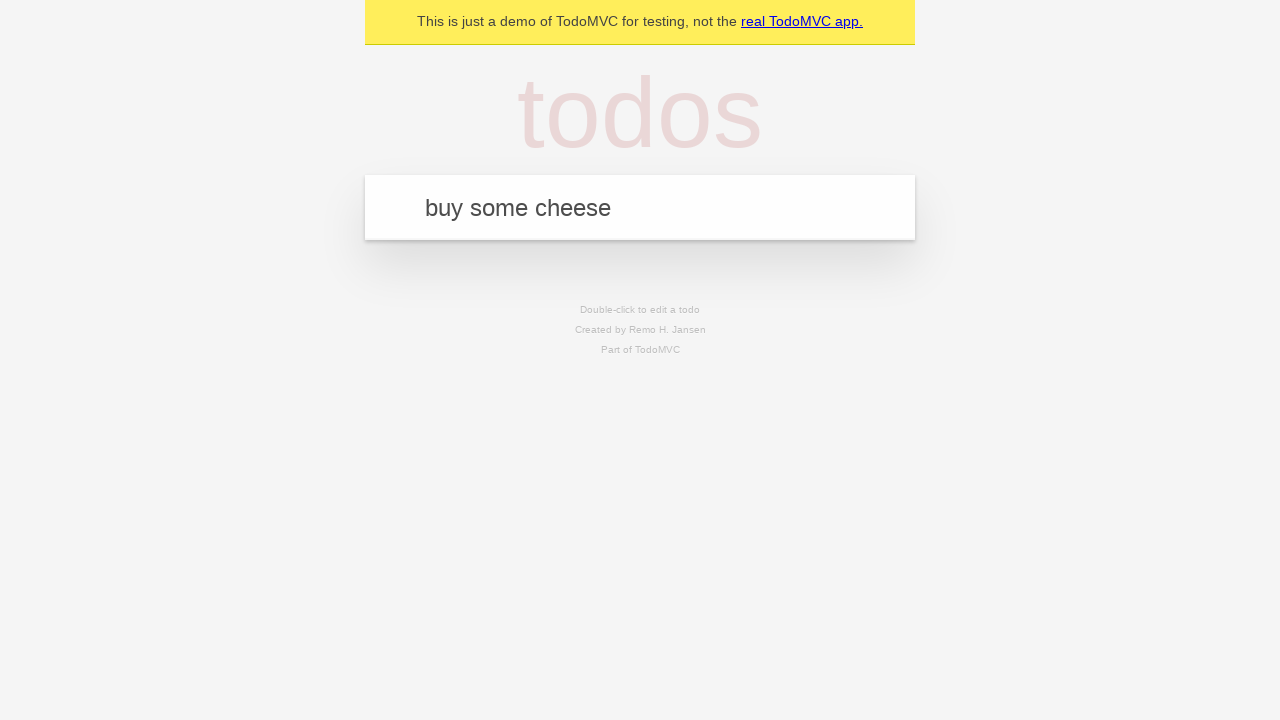

Pressed Enter to create todo 'buy some cheese' on internal:attr=[placeholder="What needs to be done?"i]
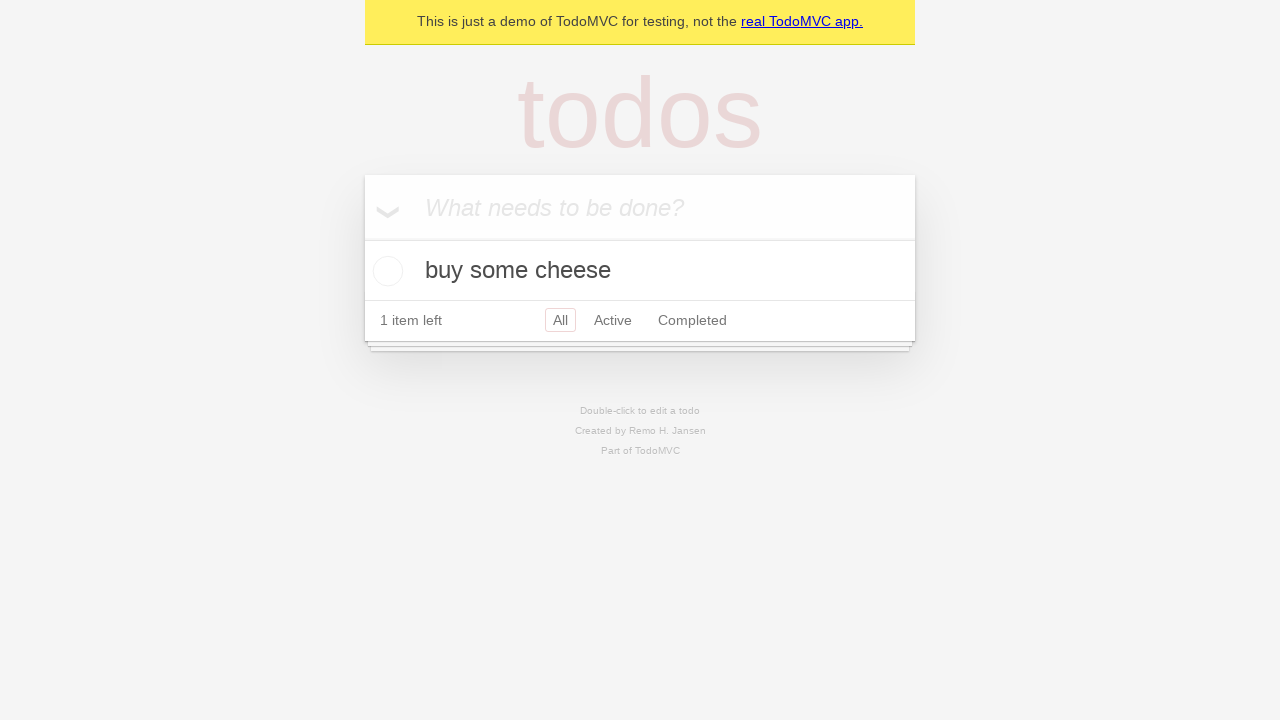

Filled new todo input with 'feed the cat' on internal:attr=[placeholder="What needs to be done?"i]
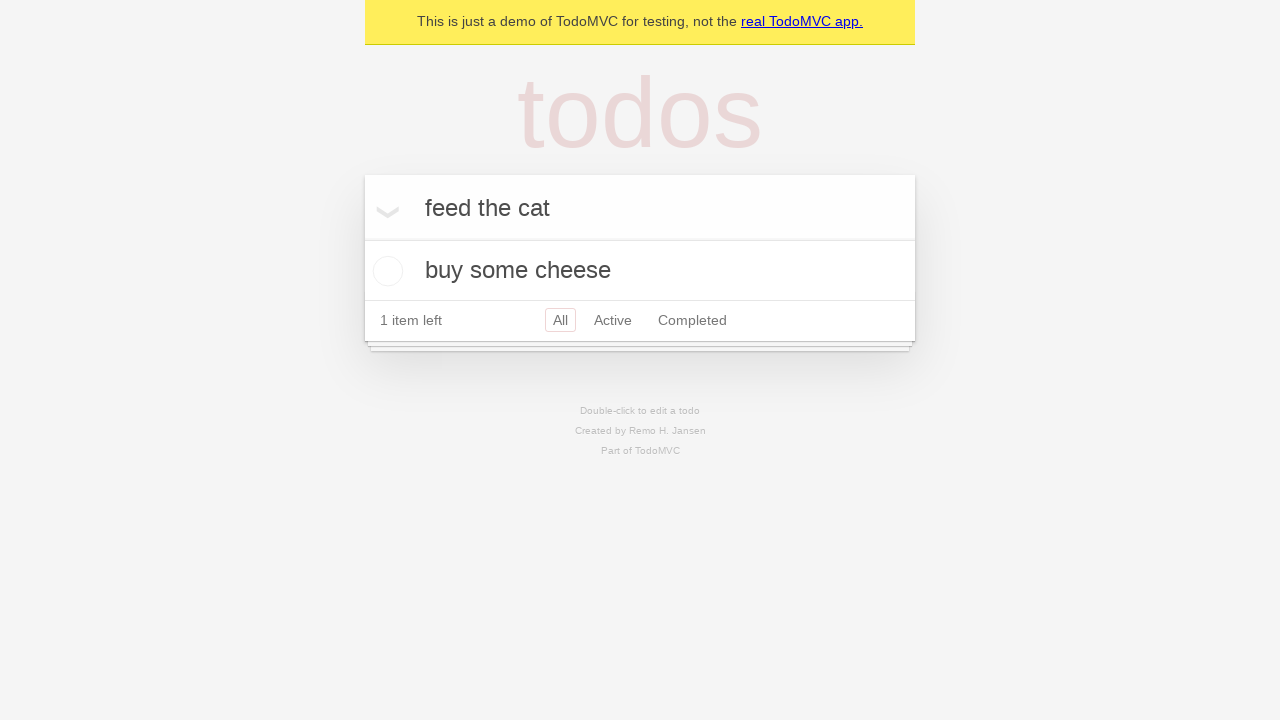

Pressed Enter to create todo 'feed the cat' on internal:attr=[placeholder="What needs to be done?"i]
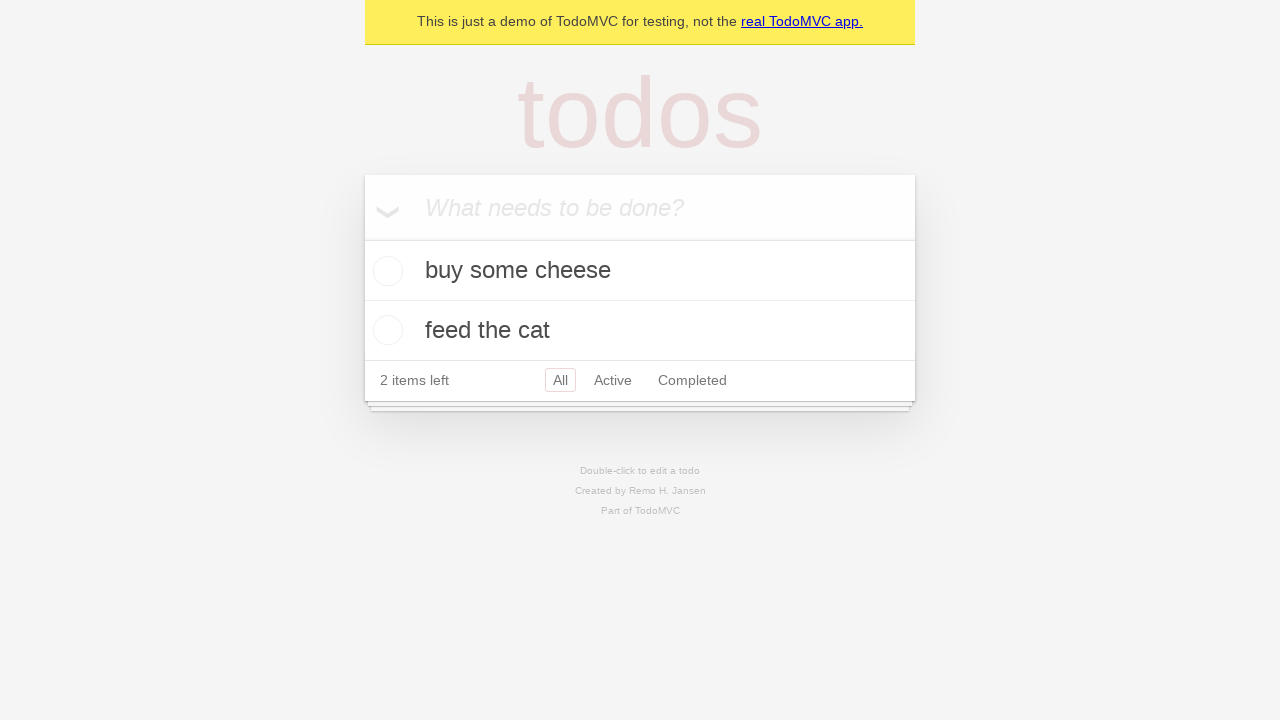

Filled new todo input with 'book a doctors appointment' on internal:attr=[placeholder="What needs to be done?"i]
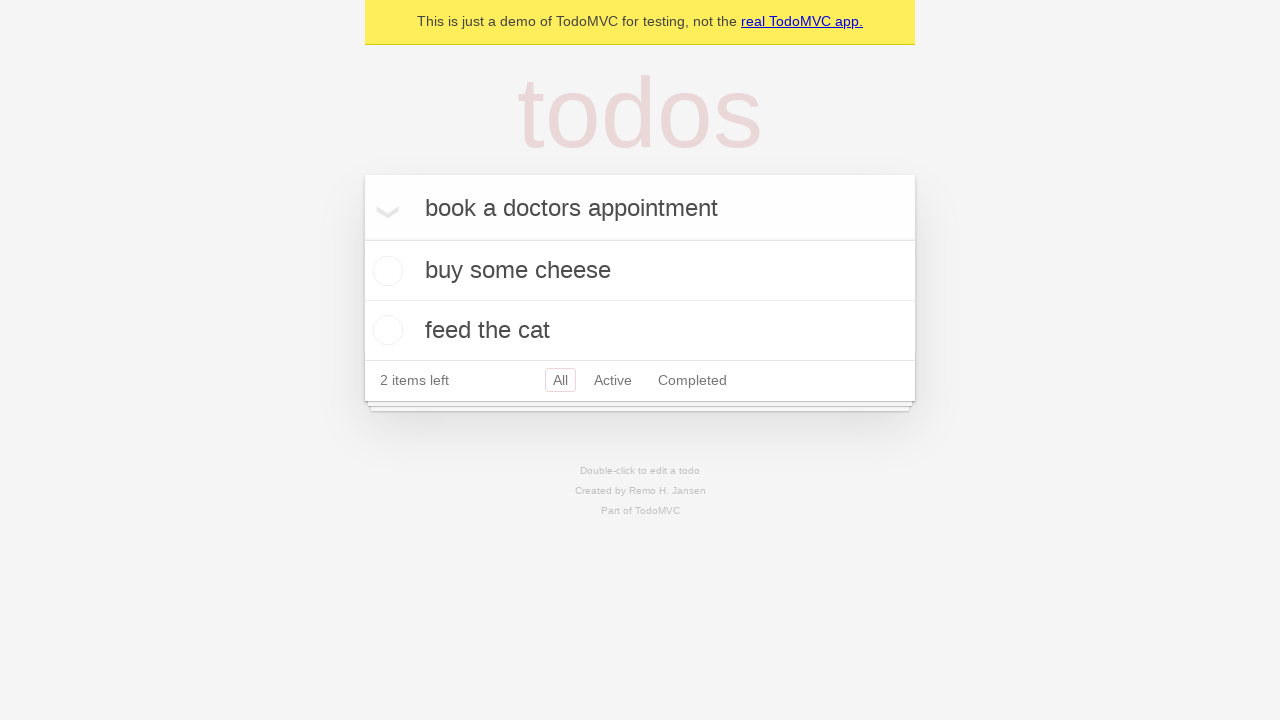

Pressed Enter to create todo 'book a doctors appointment' on internal:attr=[placeholder="What needs to be done?"i]
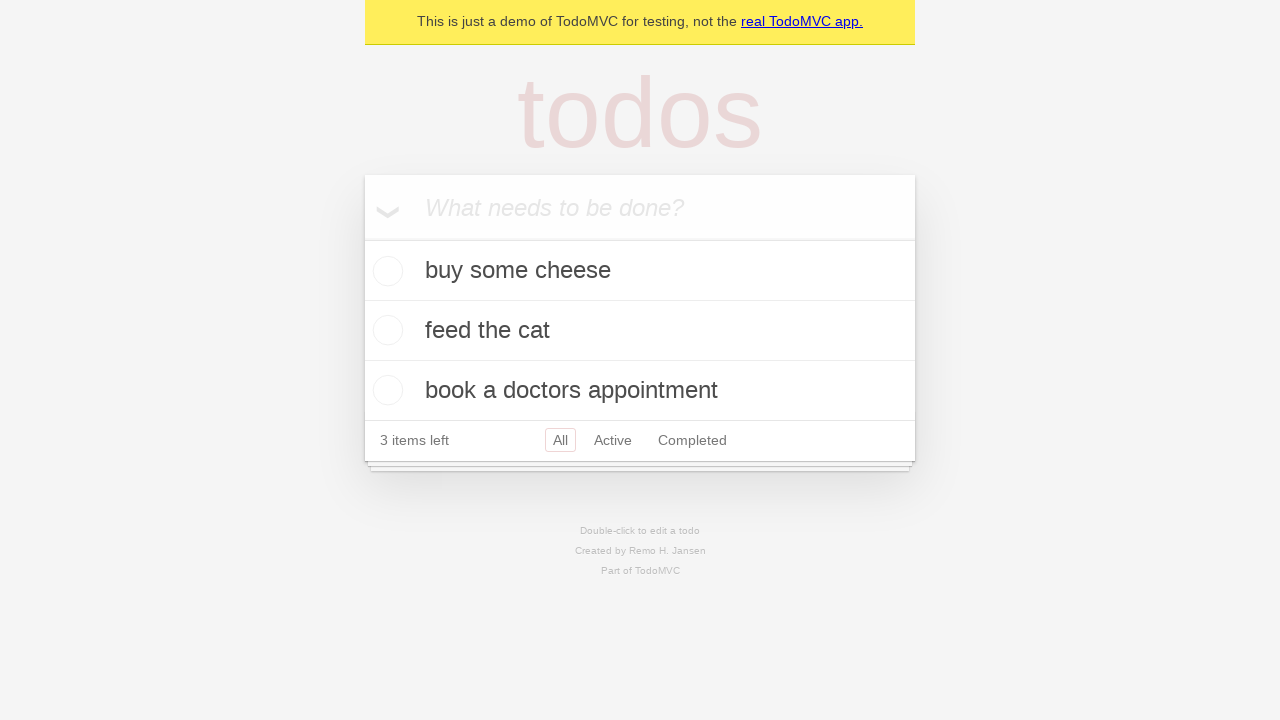

Double-clicked second todo item to enter edit mode at (640, 331) on [data-testid='todo-item'] >> nth=1
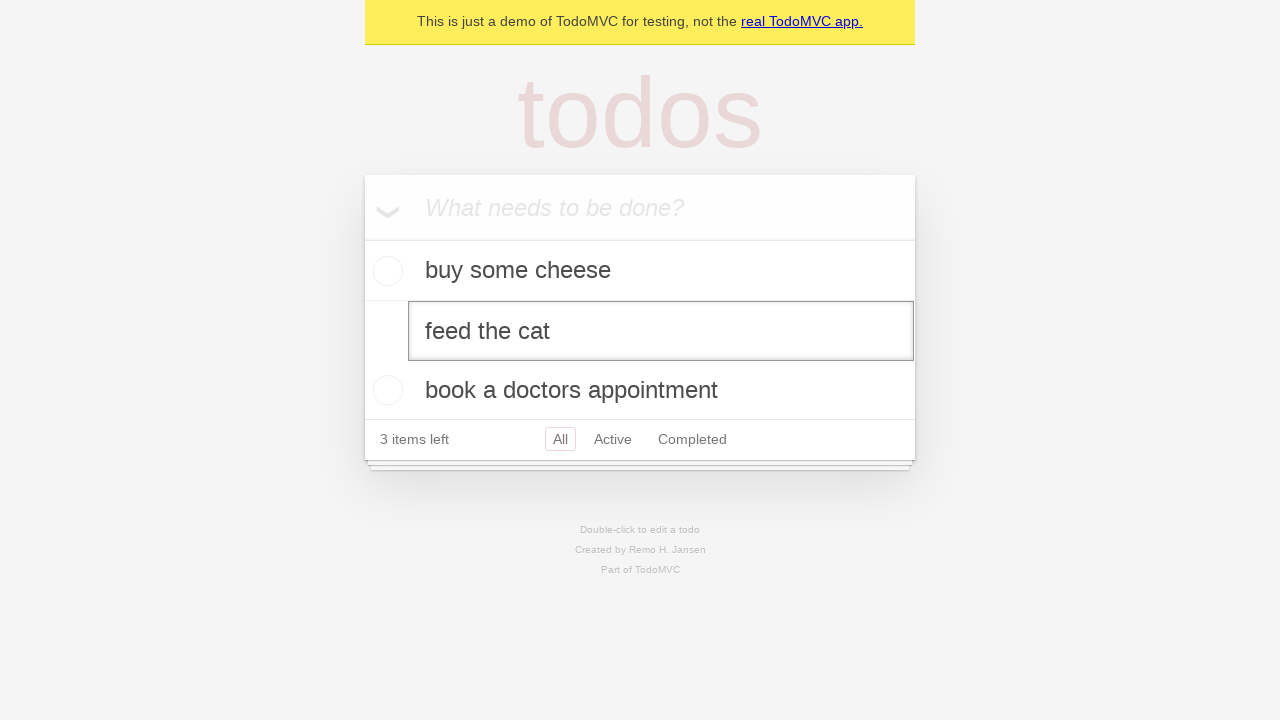

Modified todo text to 'buy some sausages' on [data-testid='todo-item'] >> nth=1 >> internal:role=textbox[name="Edit"i]
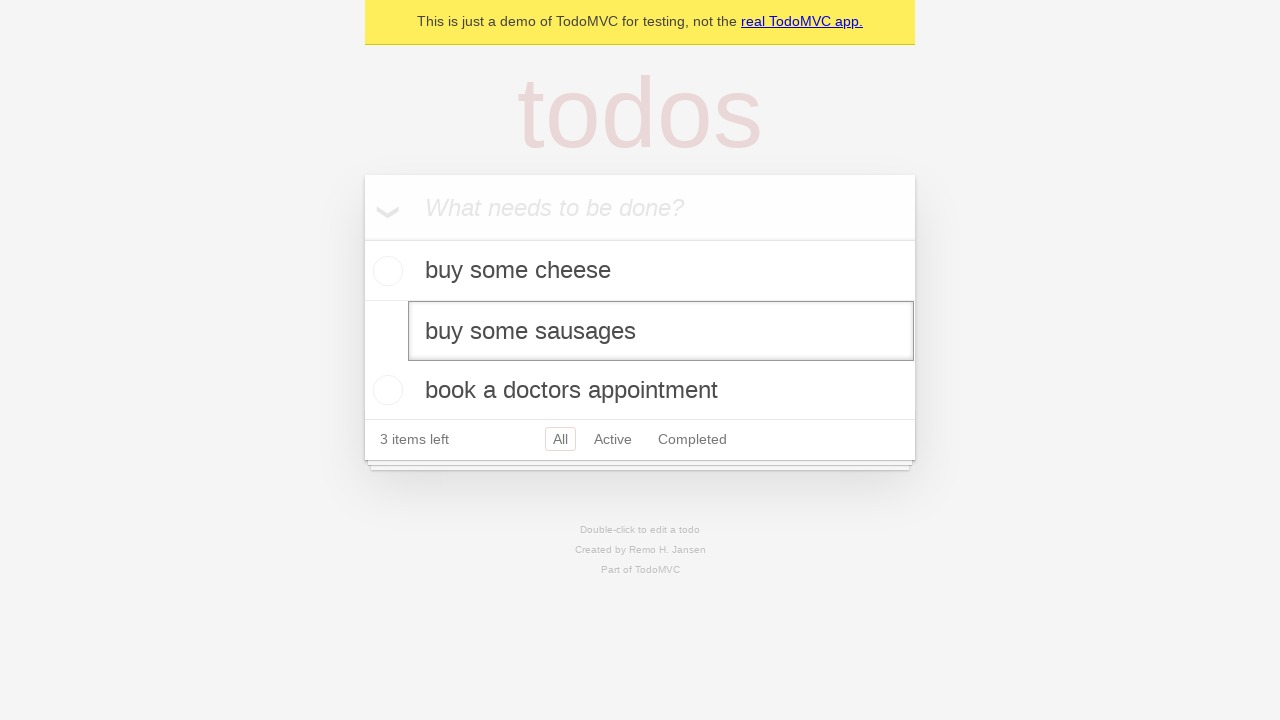

Pressed Enter to confirm todo edit on [data-testid='todo-item'] >> nth=1 >> internal:role=textbox[name="Edit"i]
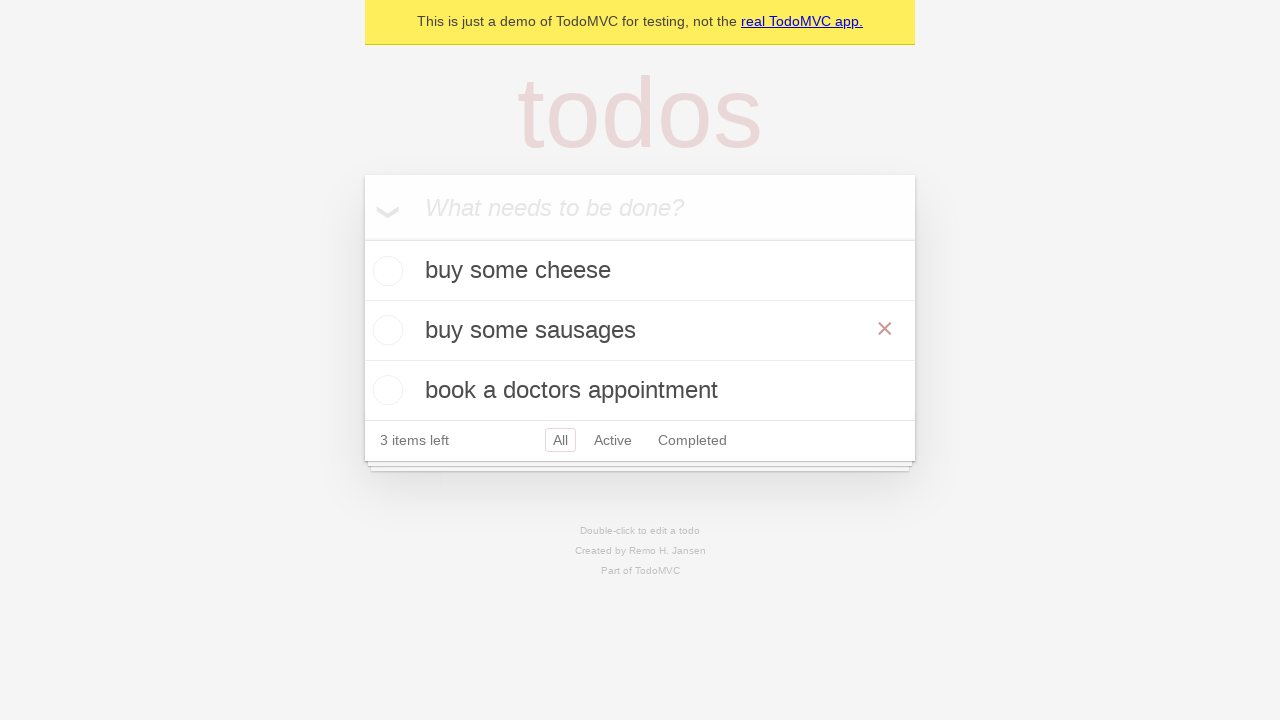

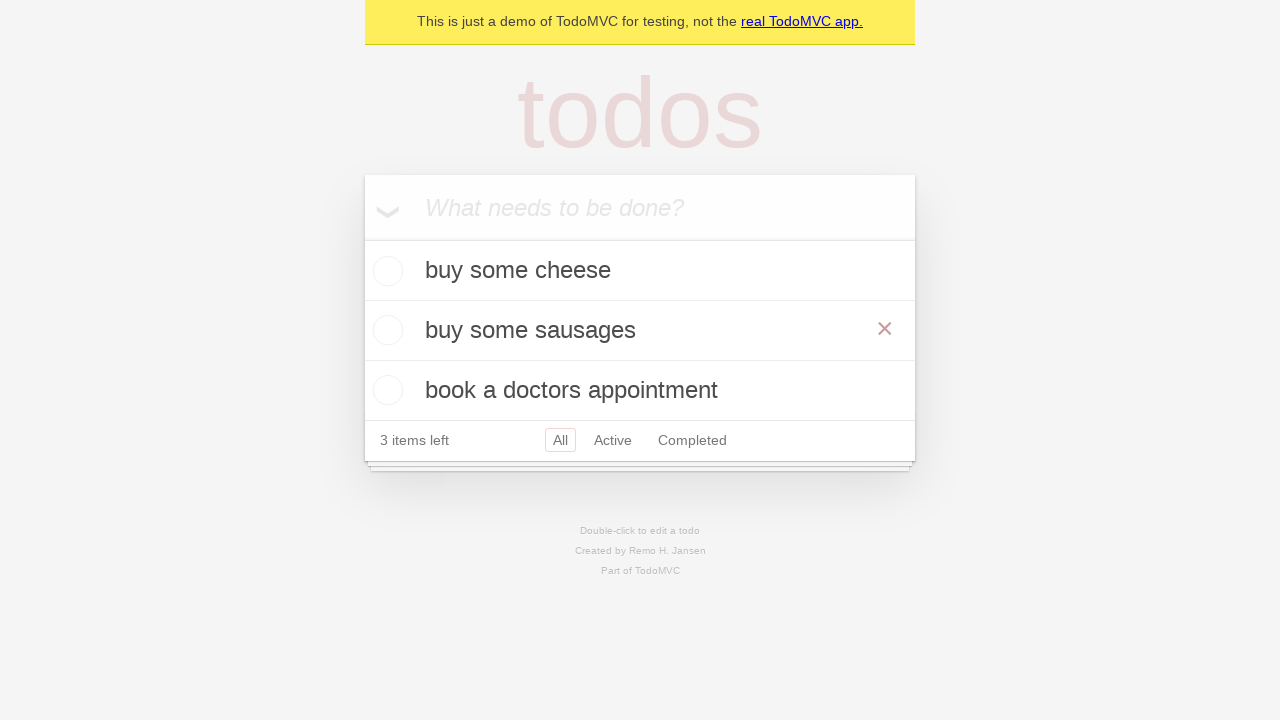